Tests the Python.org search functionality by entering "pycon" as a search query and submitting the form, then verifying results are found.

Starting URL: http://www.python.org

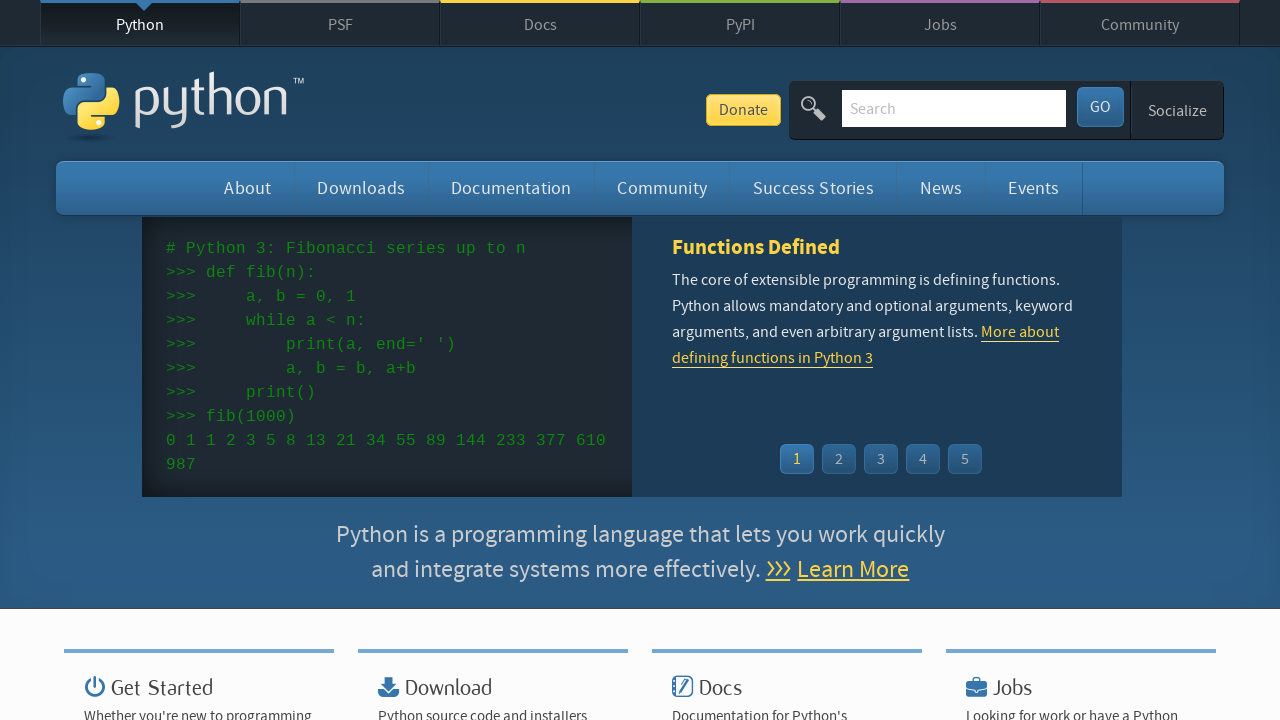

Verified page title contains 'Python'
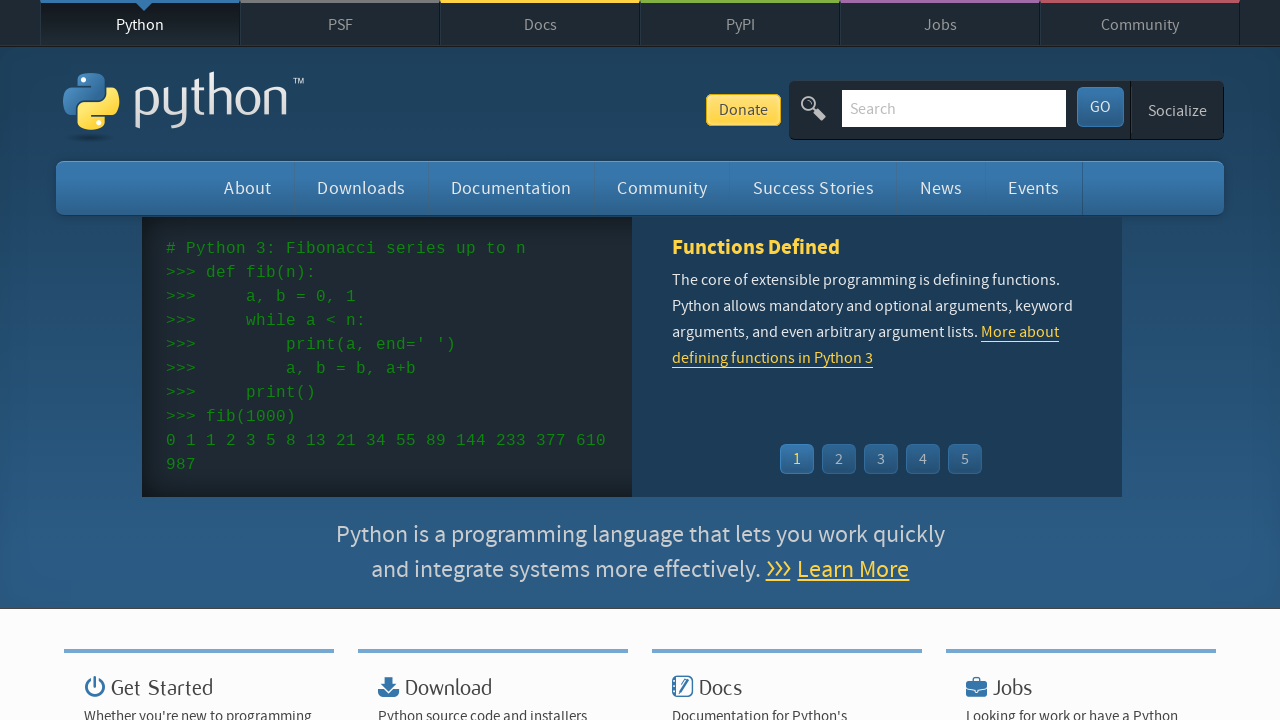

Filled search box with 'pycon' query on input[name='q']
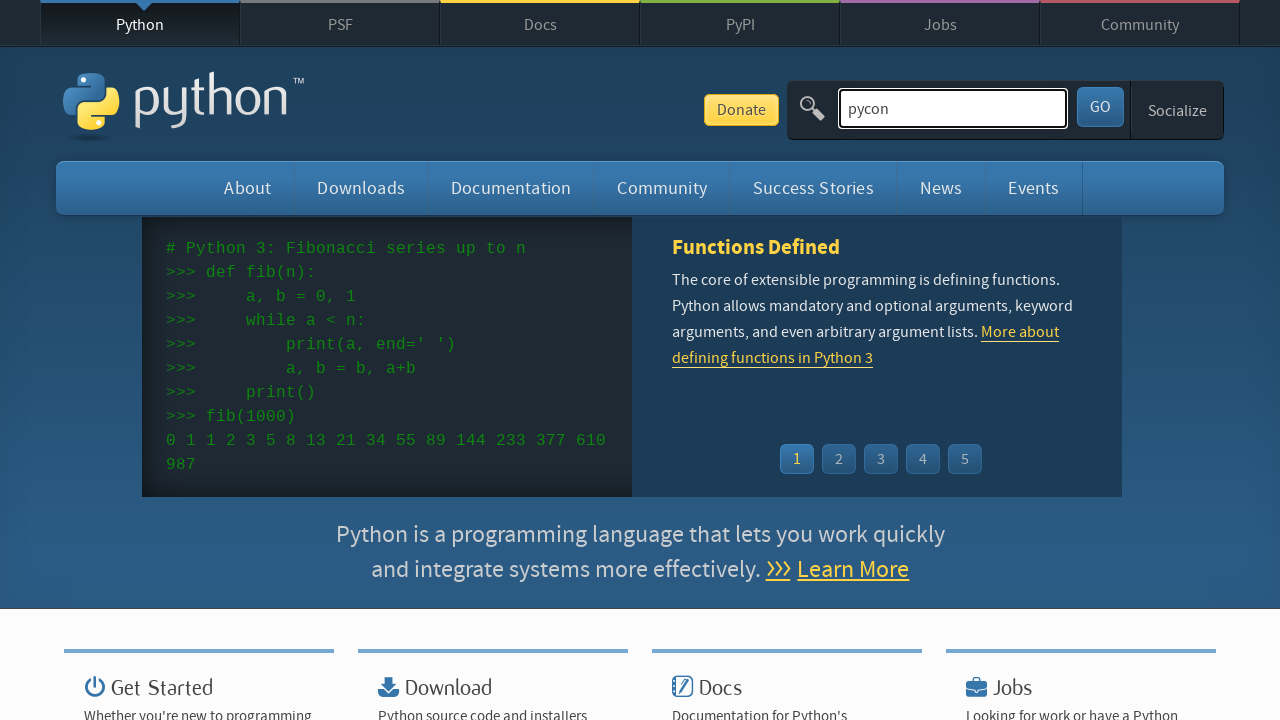

Submitted search form by pressing Enter on input[name='q']
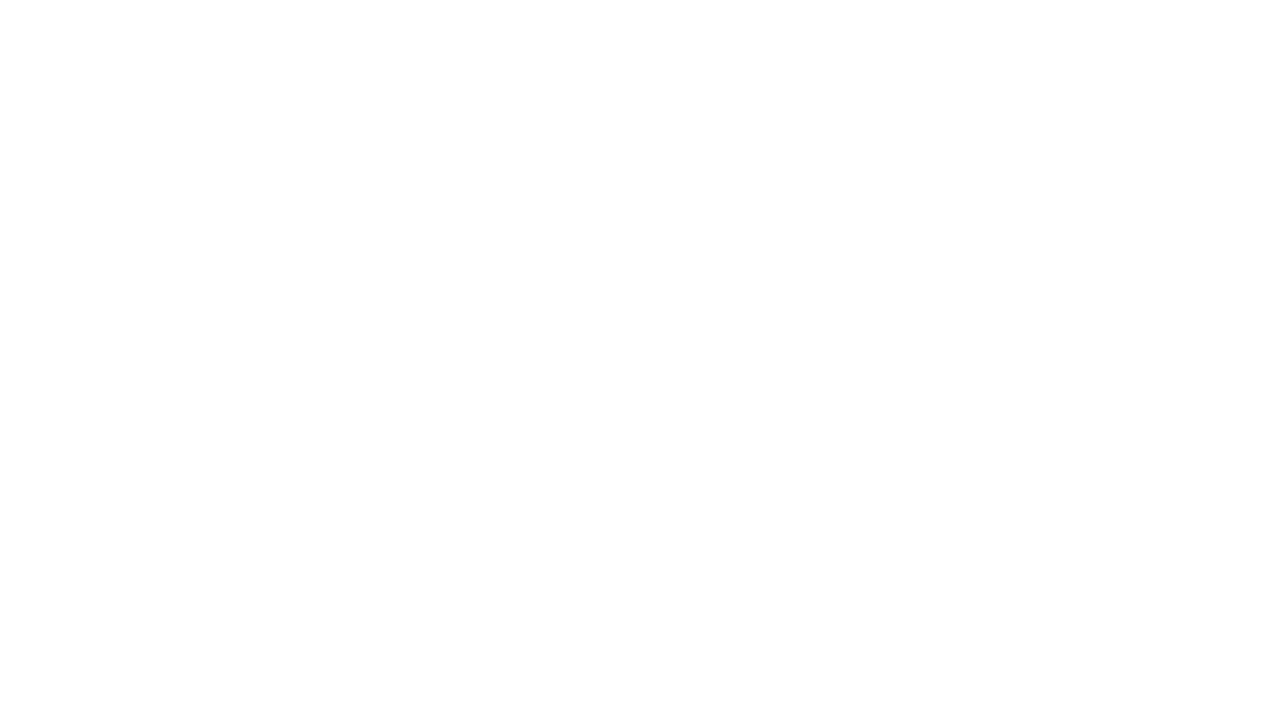

Waited for page to reach networkidle state
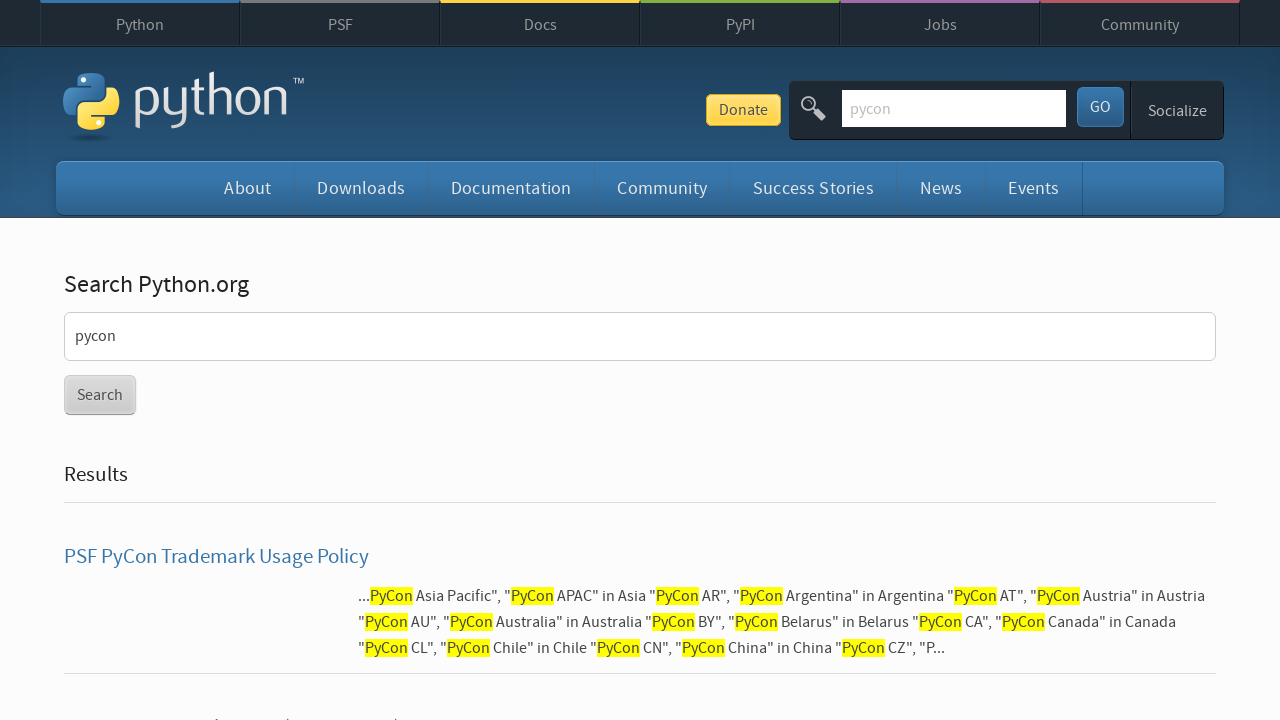

Verified search results were found (no 'No results found' message)
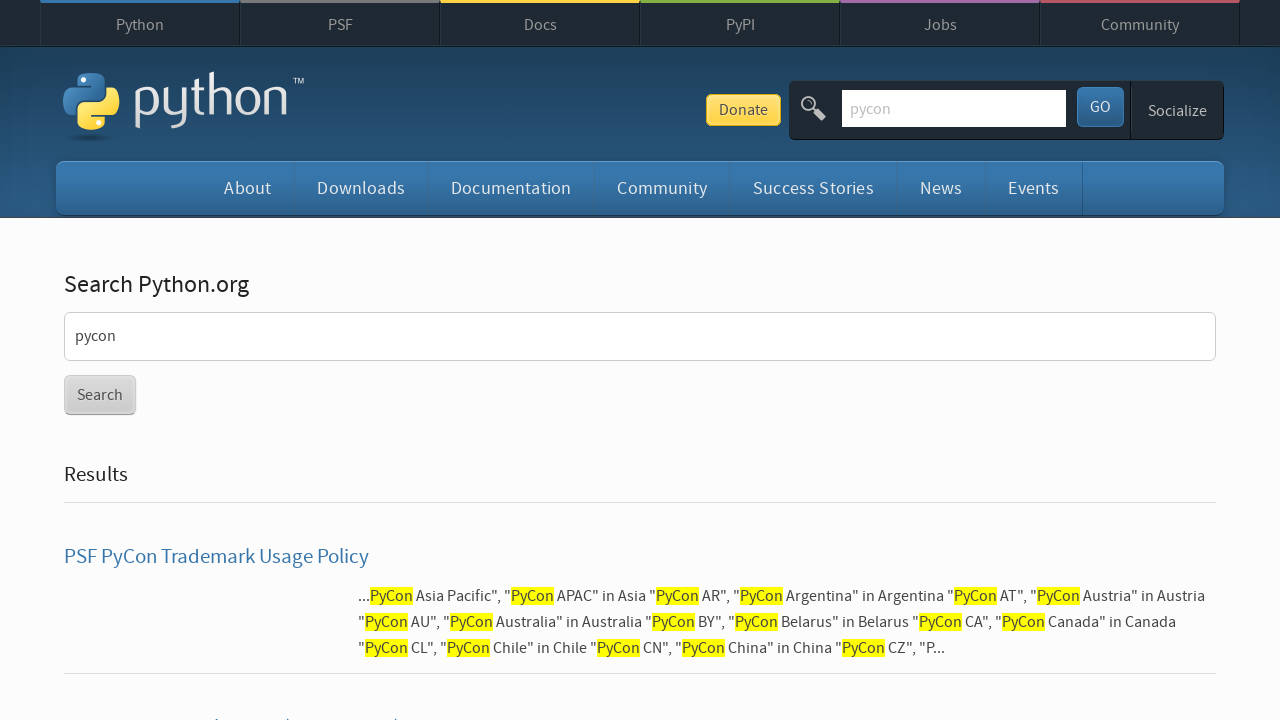

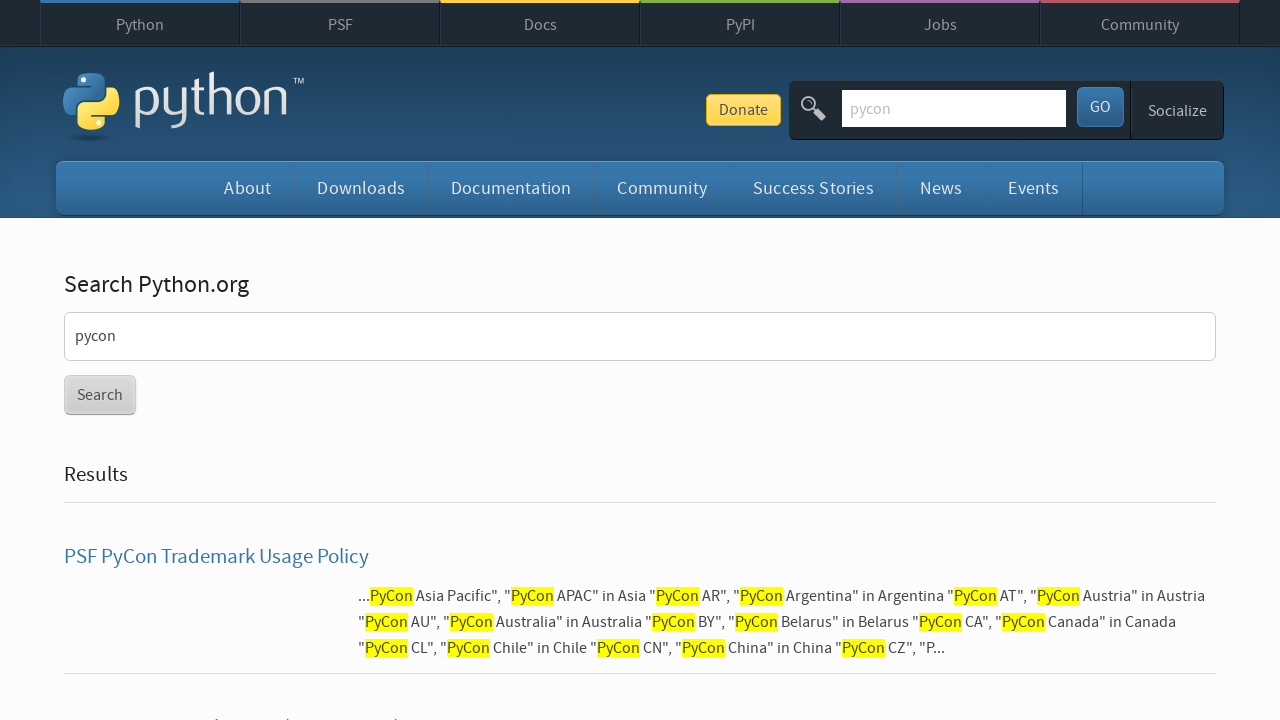